Navigates to MakeMyTrip website and maximizes the browser window to verify window positioning functionality

Starting URL: https://www.makemytrip.com/

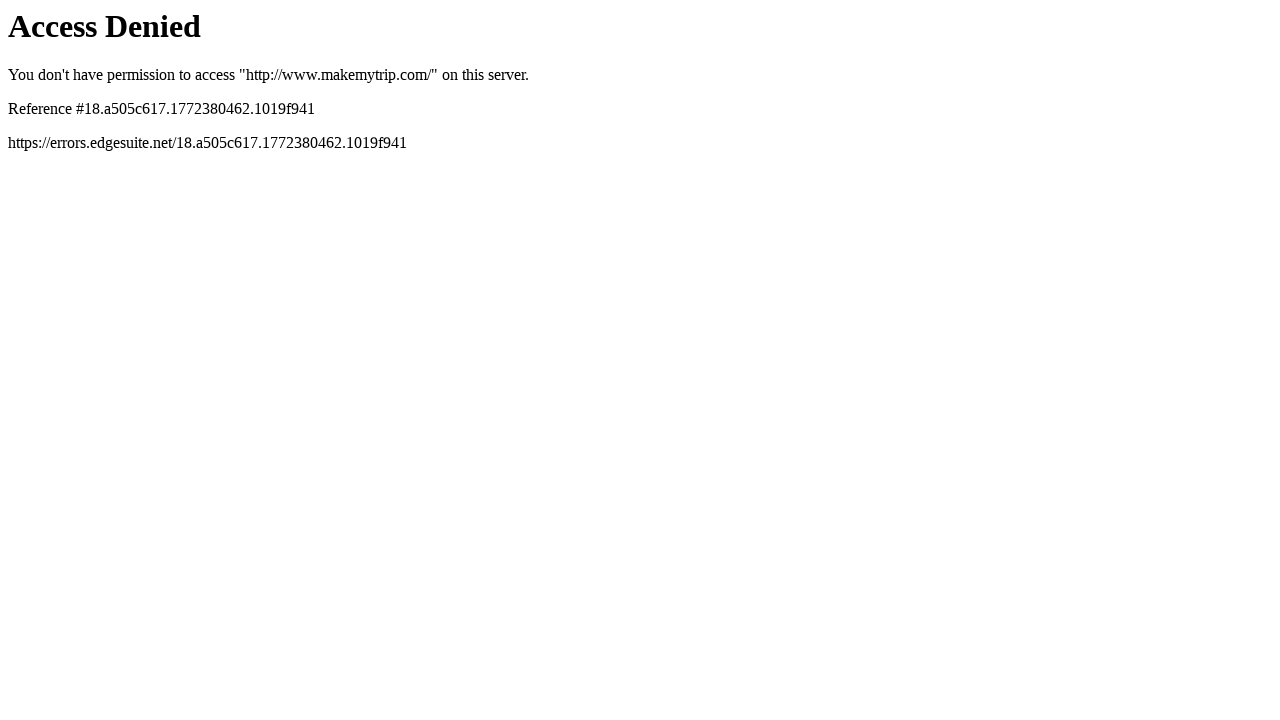

Set browser window viewport to 1920x1080 to maximize window
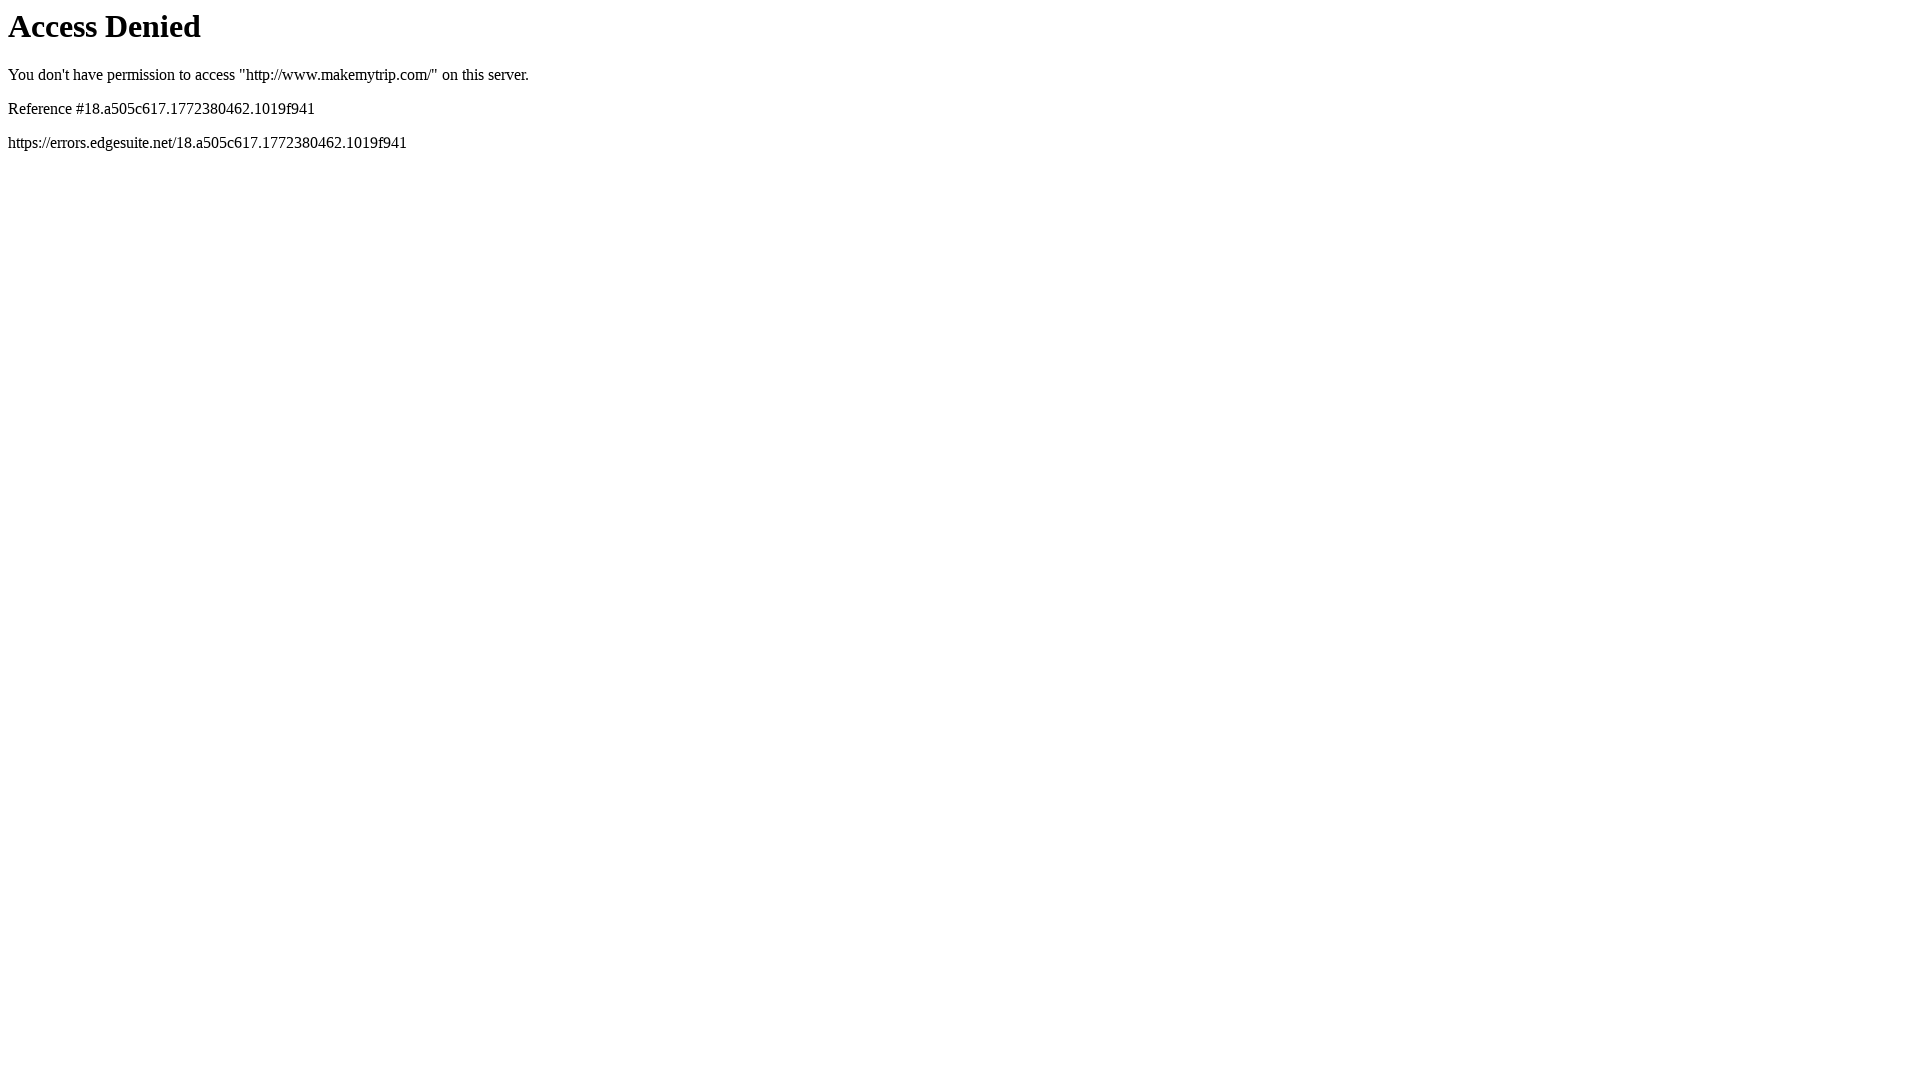

Waited for MakeMyTrip page to load (domcontentloaded state)
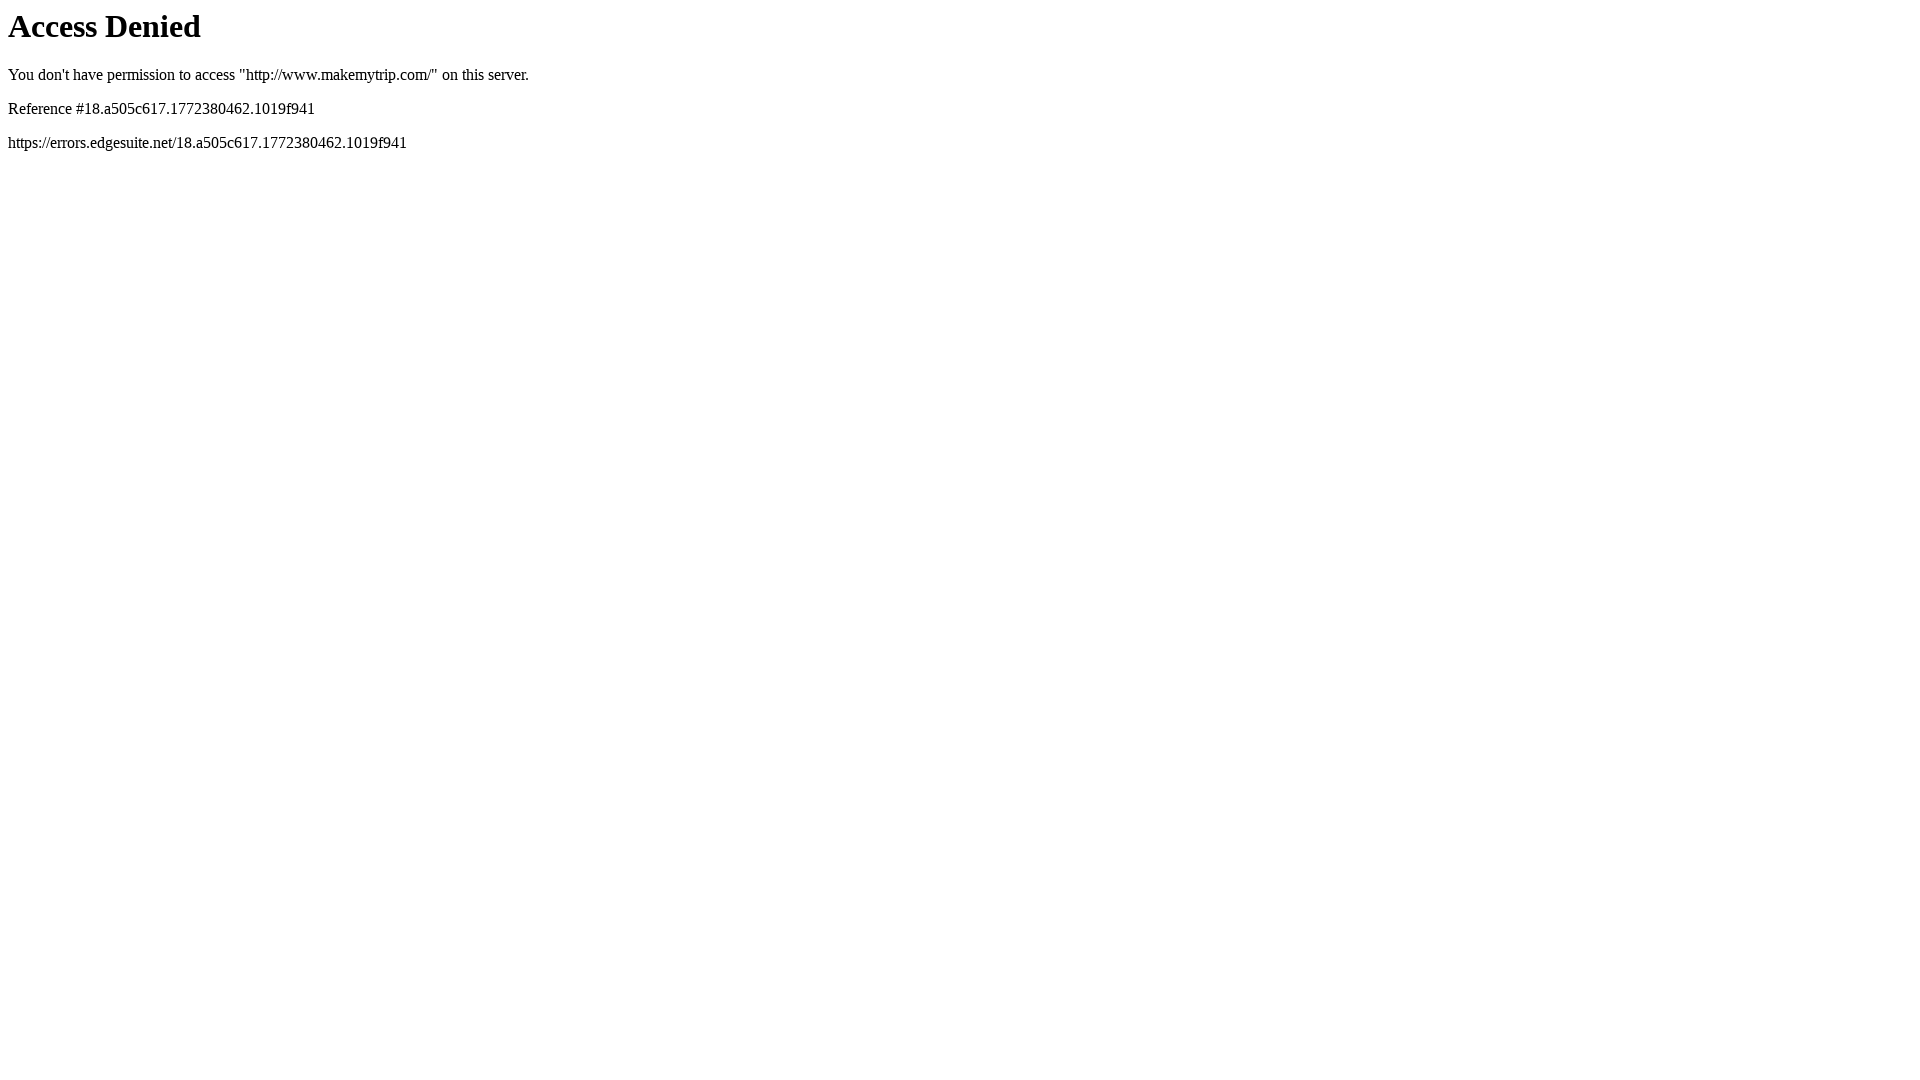

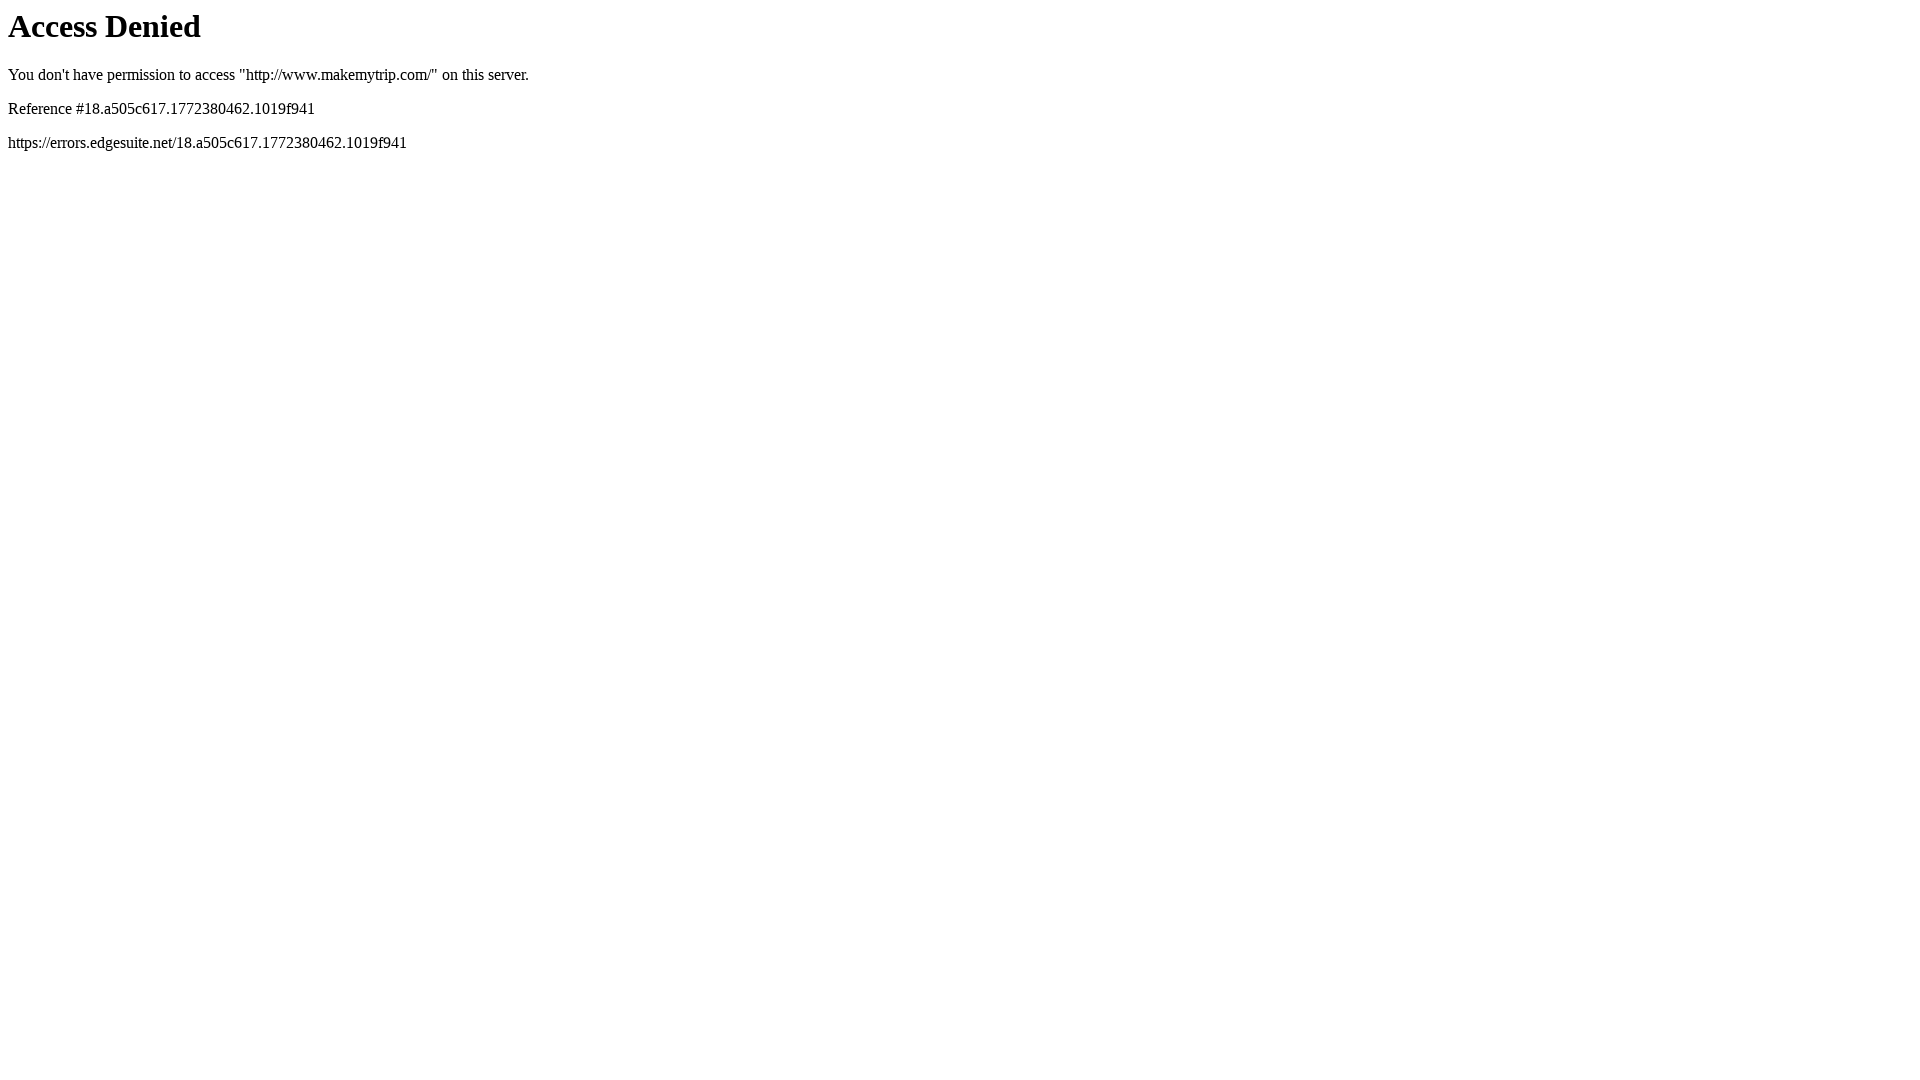